Tests interaction with layered buttons where clicking one button reveals another button underneath, demonstrating handling of overlapping UI elements.

Starting URL: http://www.uitestingplayground.com/hiddenlayers

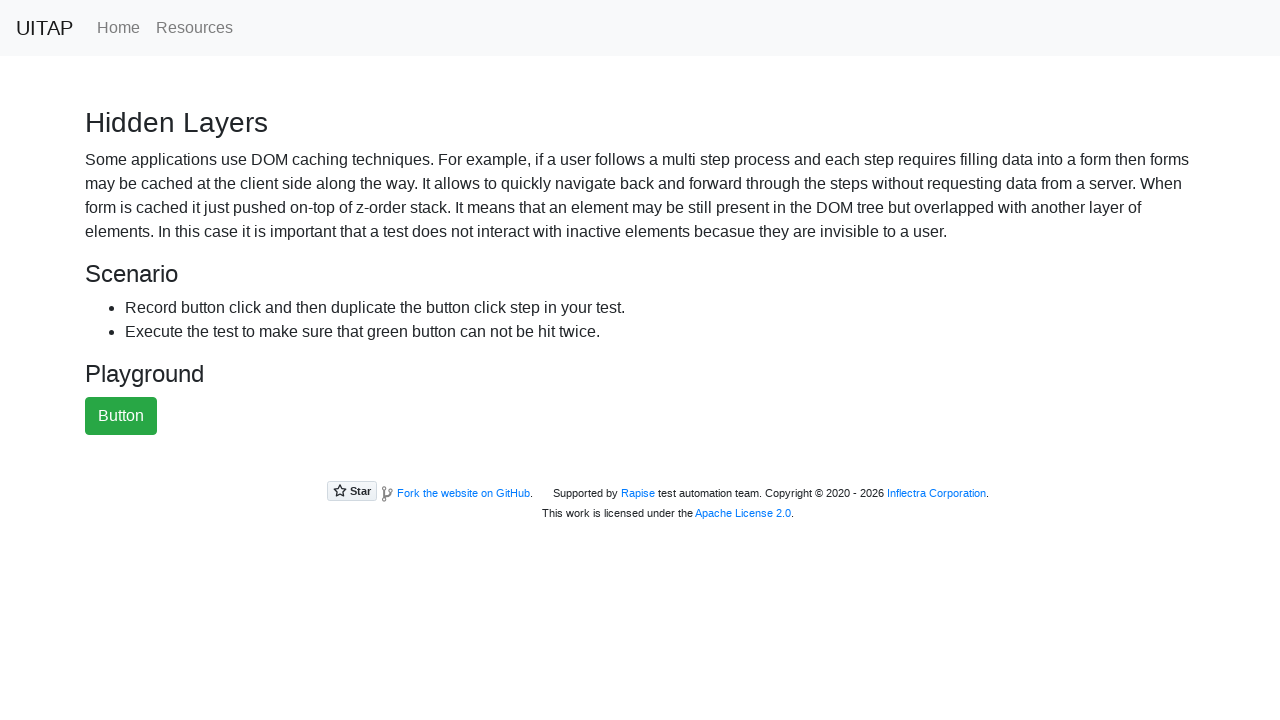

Clicked the green button, which will become hidden at (121, 416) on xpath=//button[@id='greenButton']
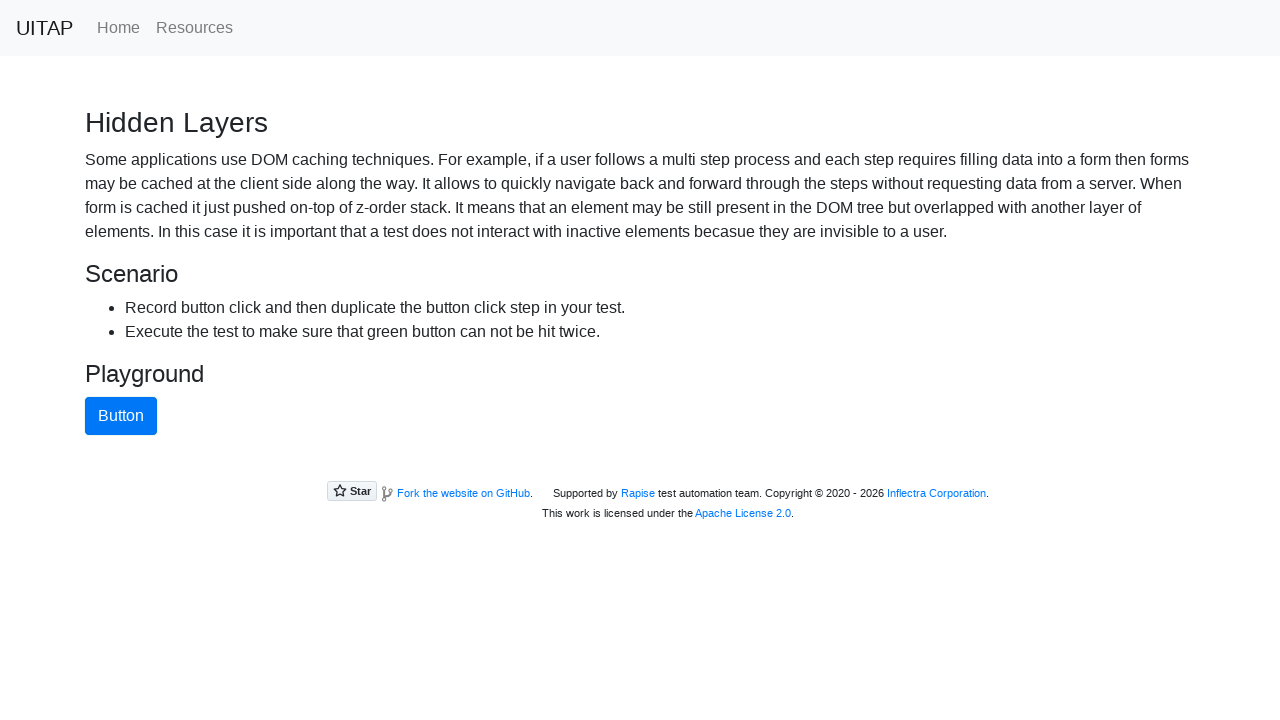

Clicked the blue button that appeared after green button was hidden at (121, 416) on xpath=//button[@id='blueButton']
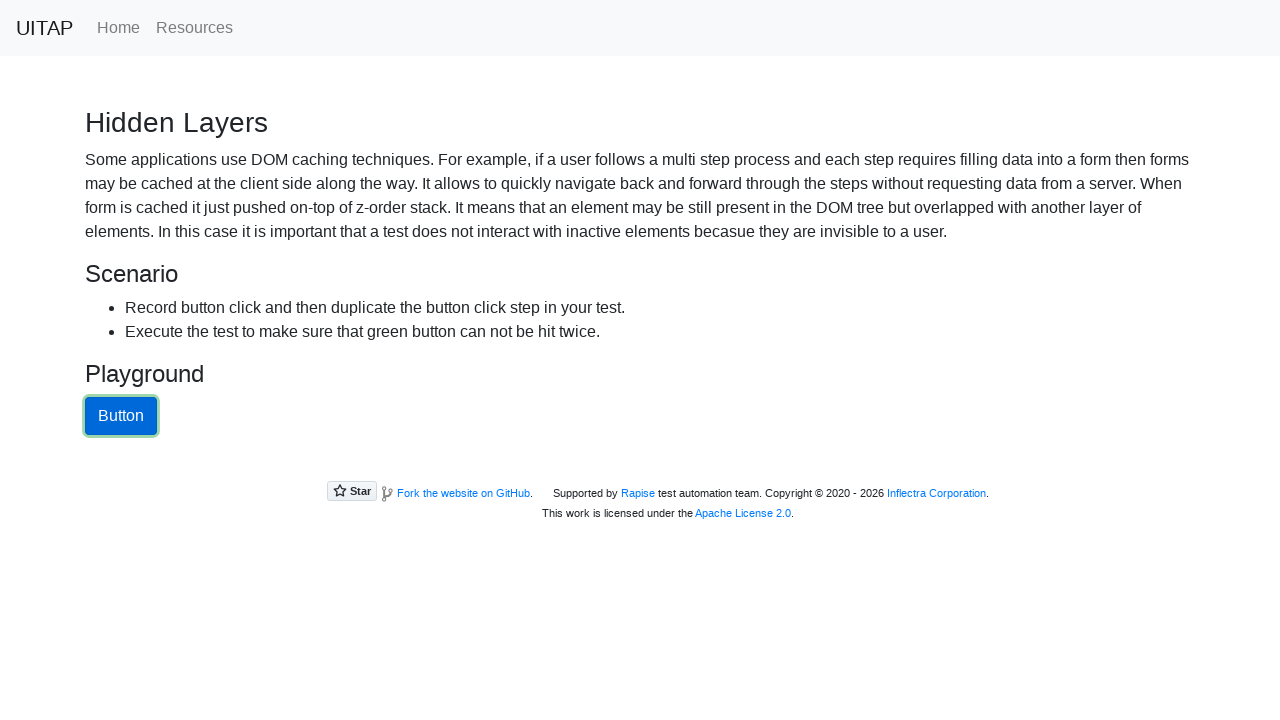

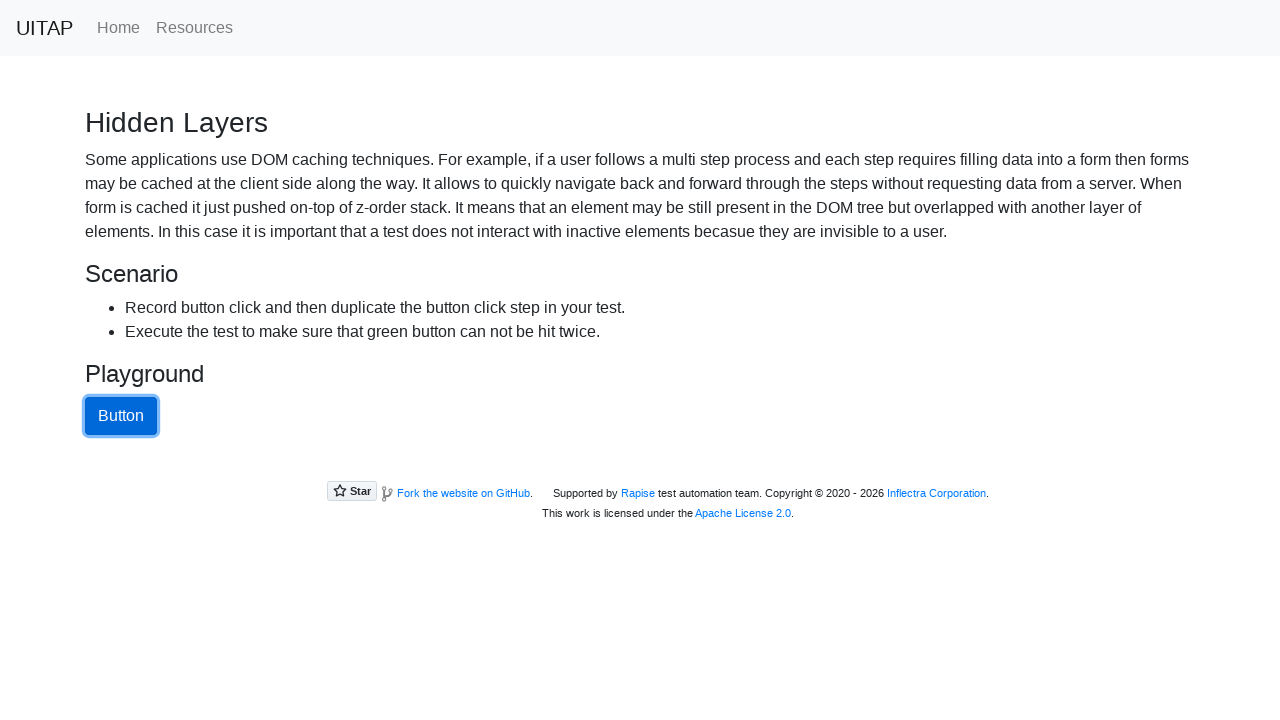